Tests adding an item to the shopping cart after logging in

Starting URL: https://www.saucedemo.com

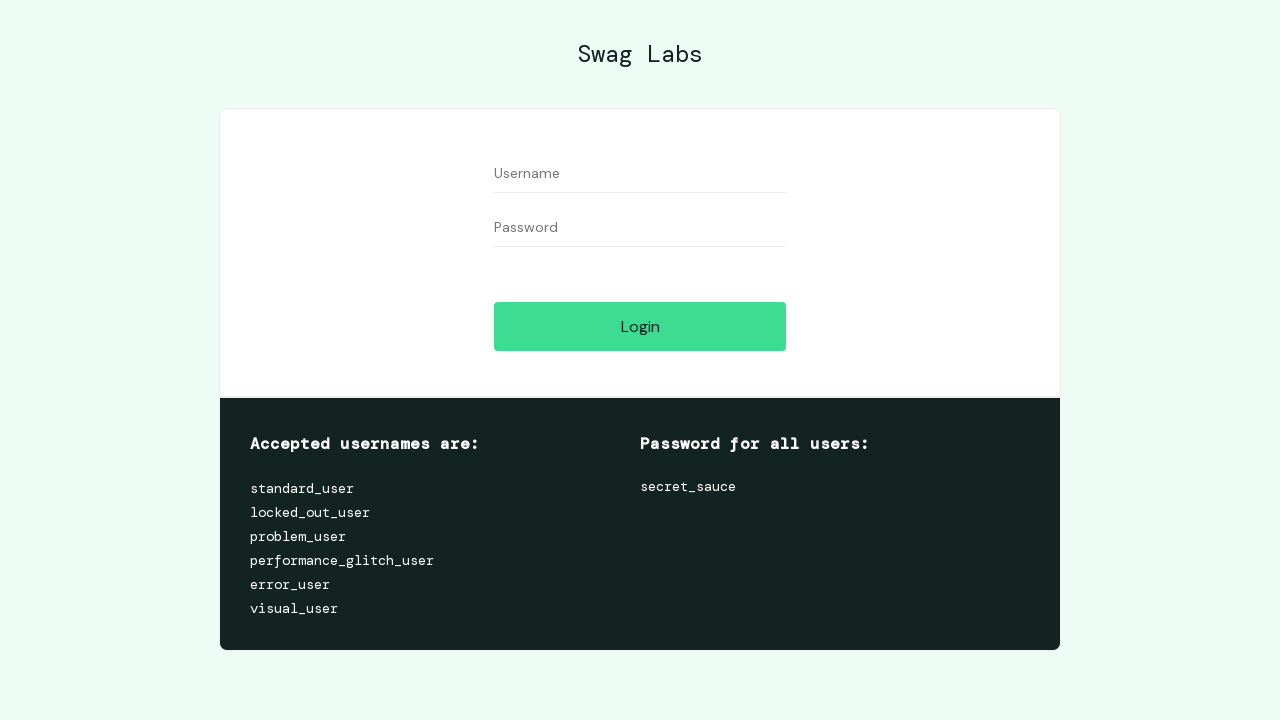

Filled username field with 'standard_user' on #user-name
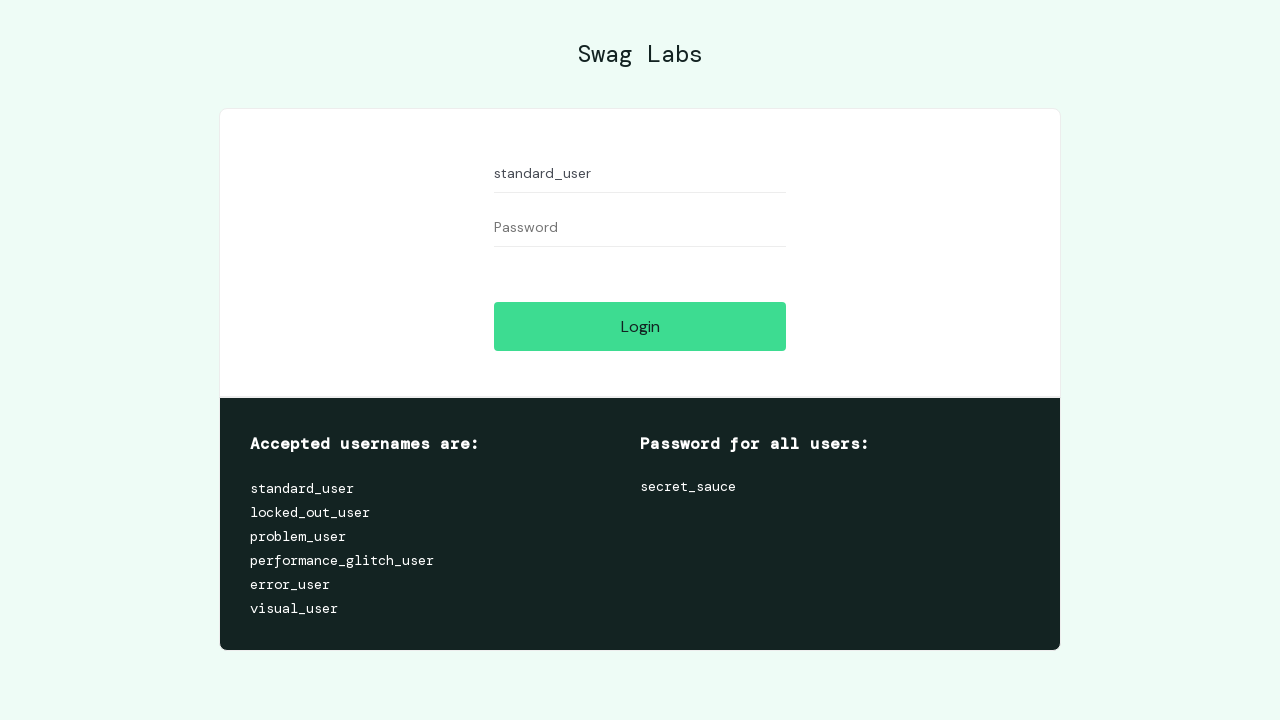

Filled password field with 'secret_sauce' on #password
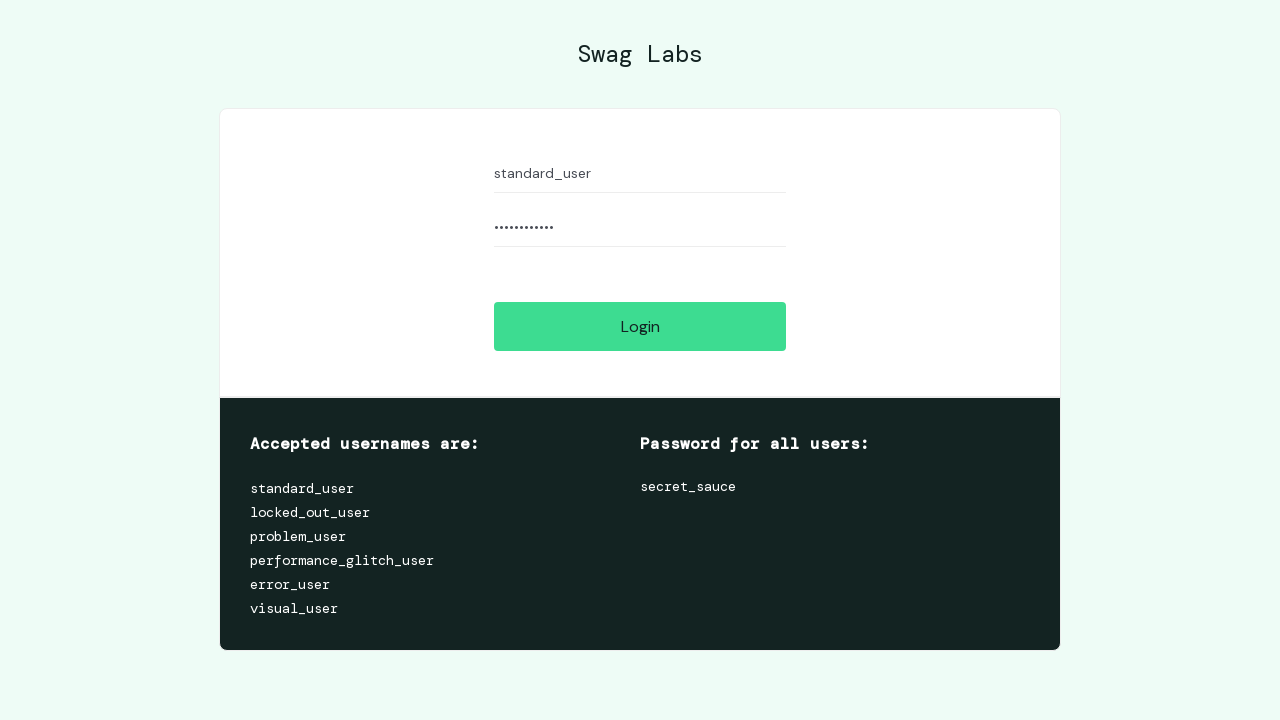

Clicked login button at (640, 326) on #login-button
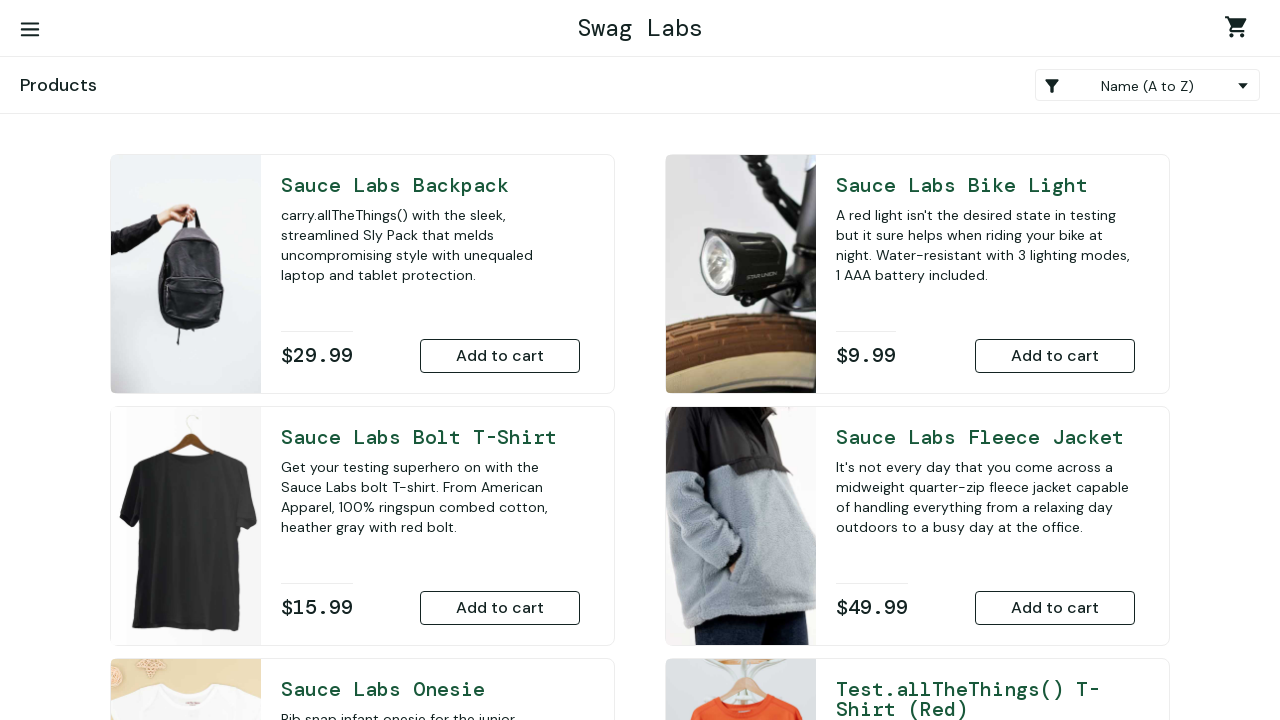

Inventory items loaded successfully
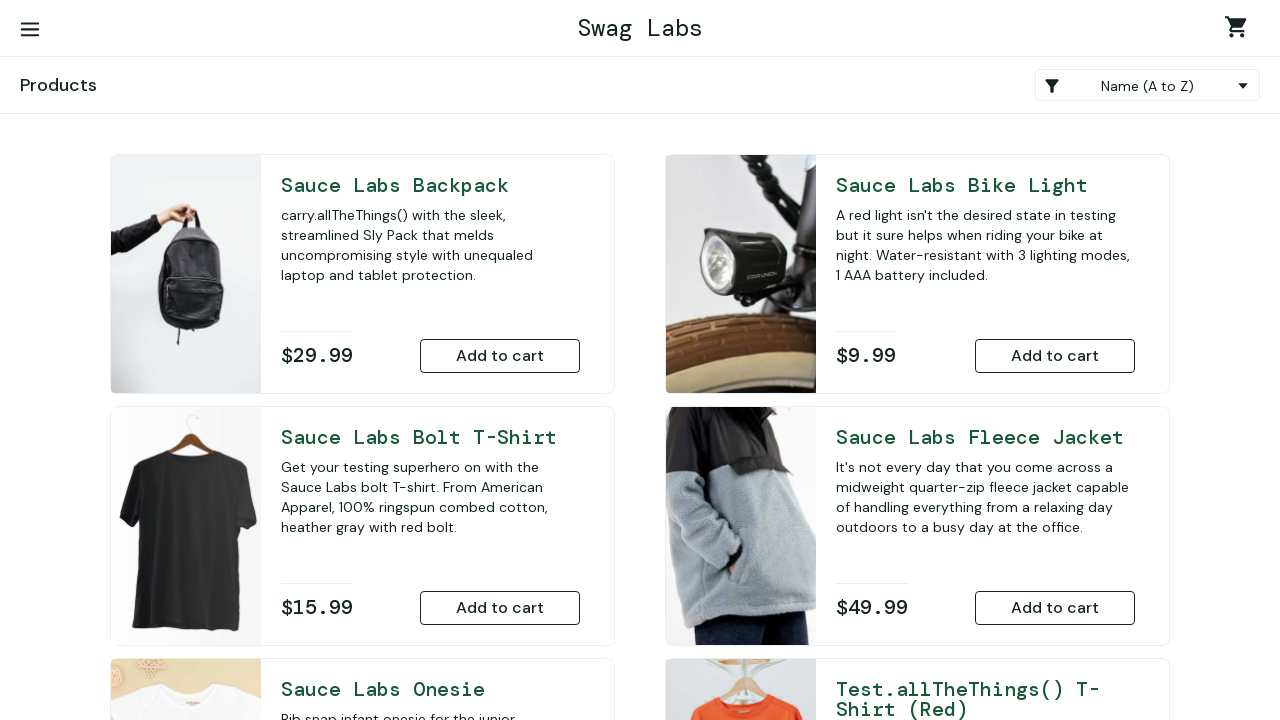

Clicked 'Add to cart' button for Sauce Labs Backpack at (500, 356) on #add-to-cart-sauce-labs-backpack
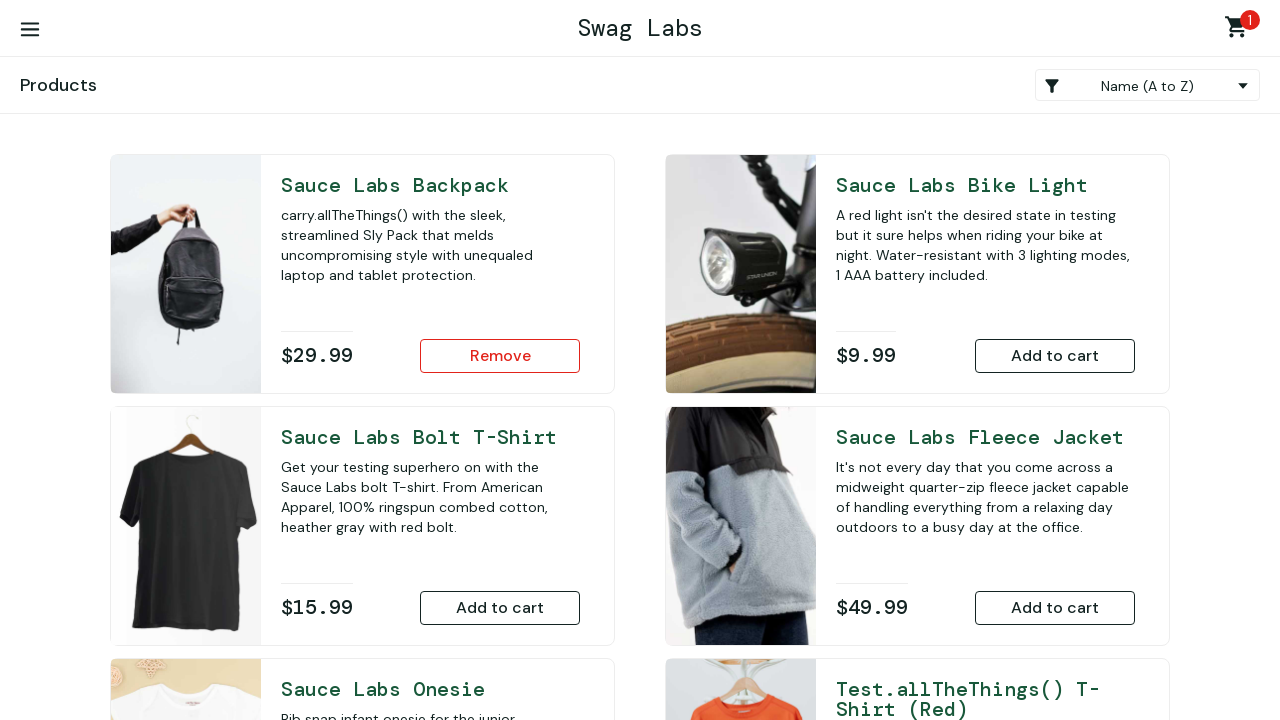

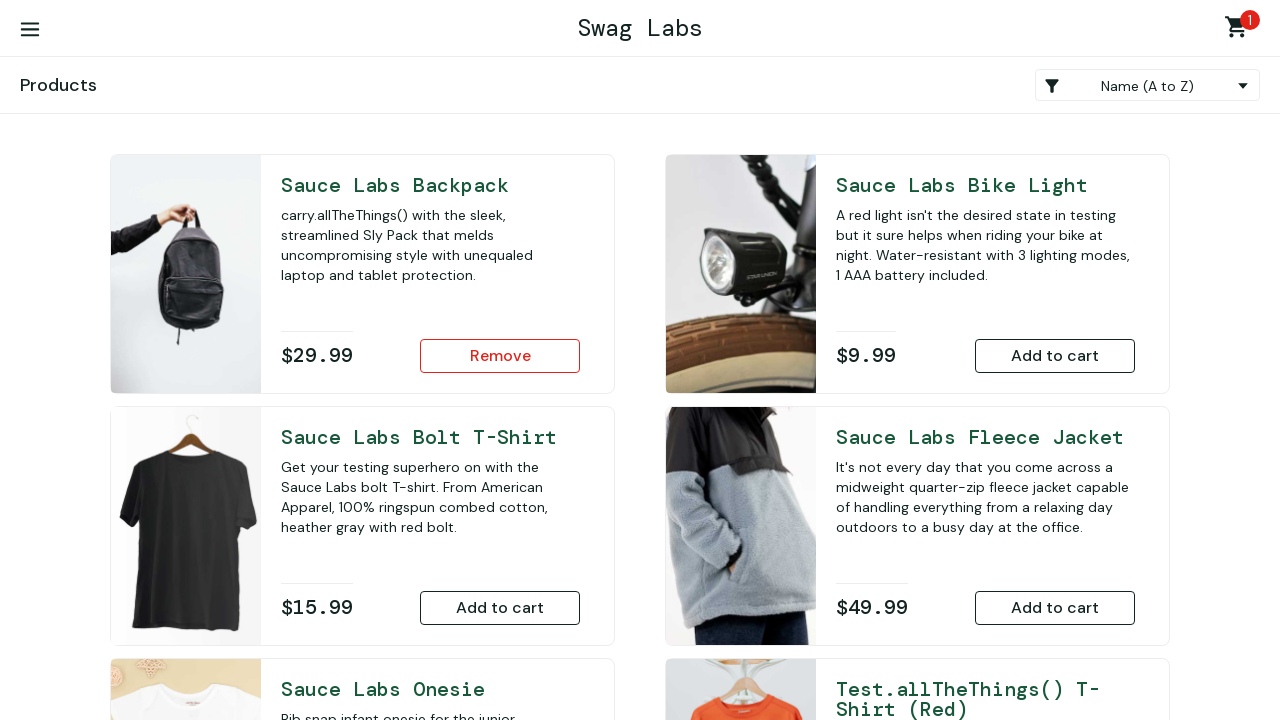